Tests the Selenium practice page by verifying the page title and checking the placeholder attribute of the First Name input field

Starting URL: https://www.tutorialspoint.com/selenium/practice/selenium_automation_practice.php

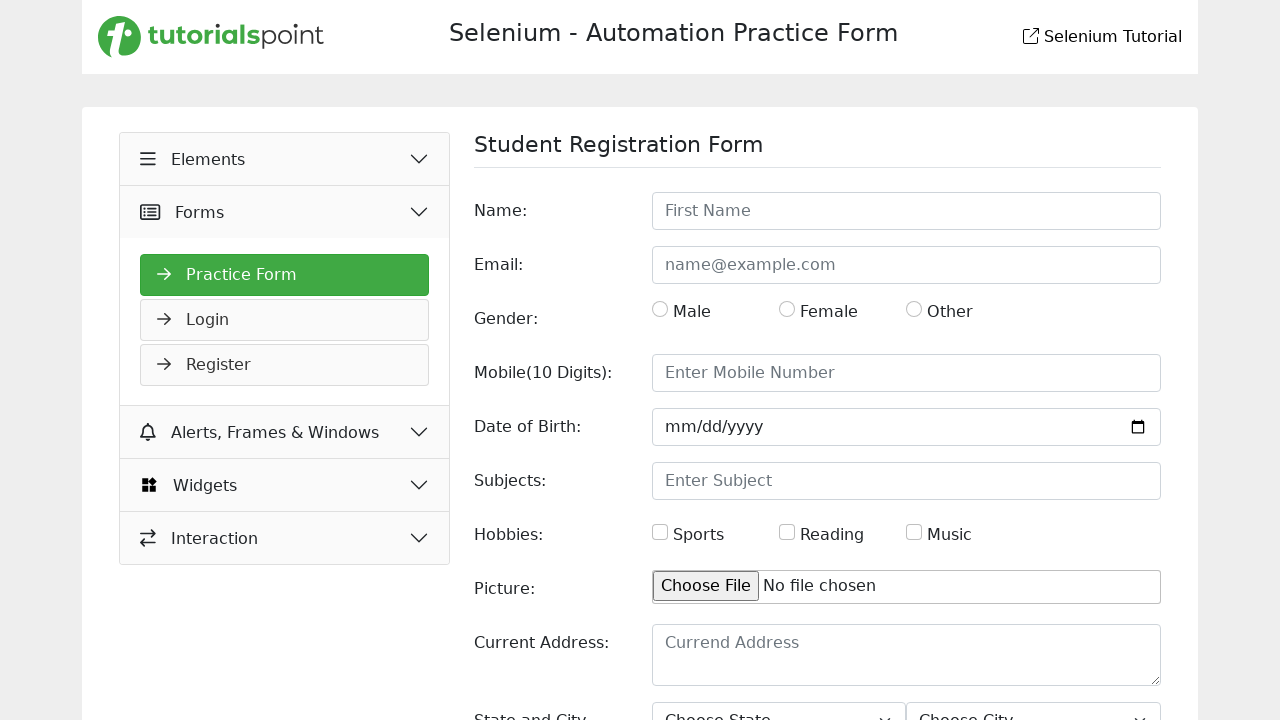

Page loaded and DOM content ready
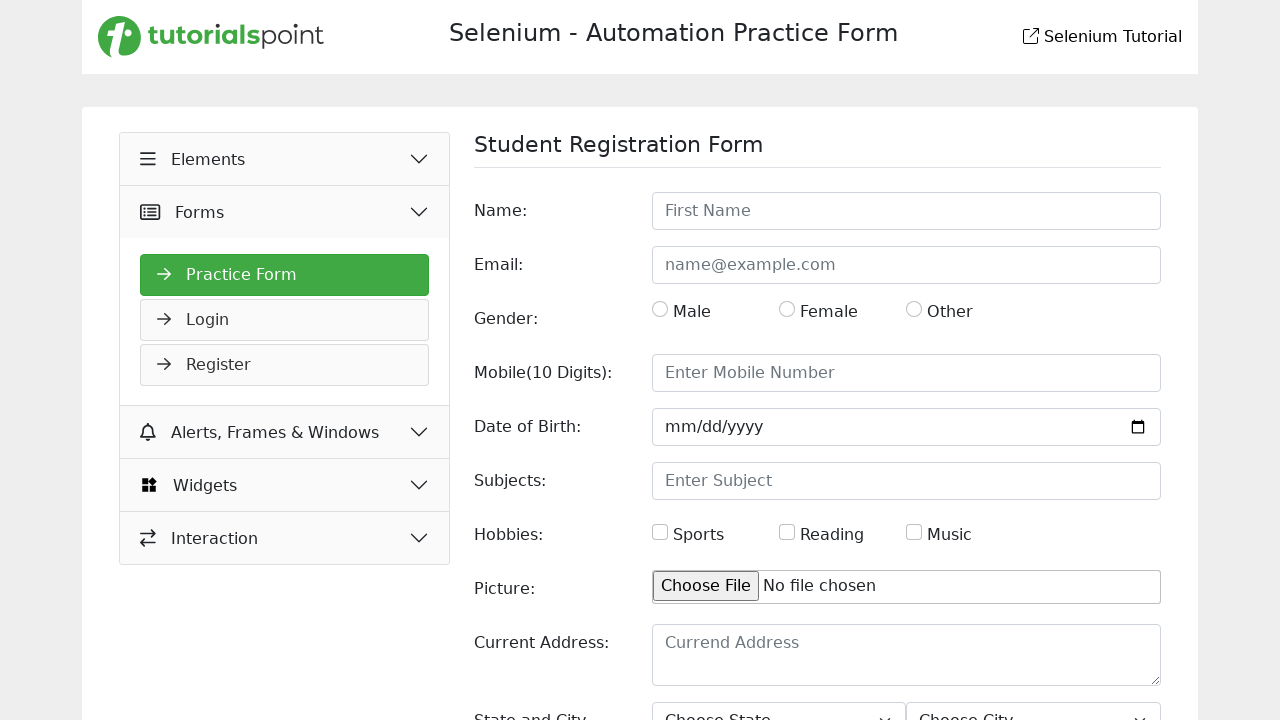

Retrieved page title: Selenium Practice - Student Registration Form
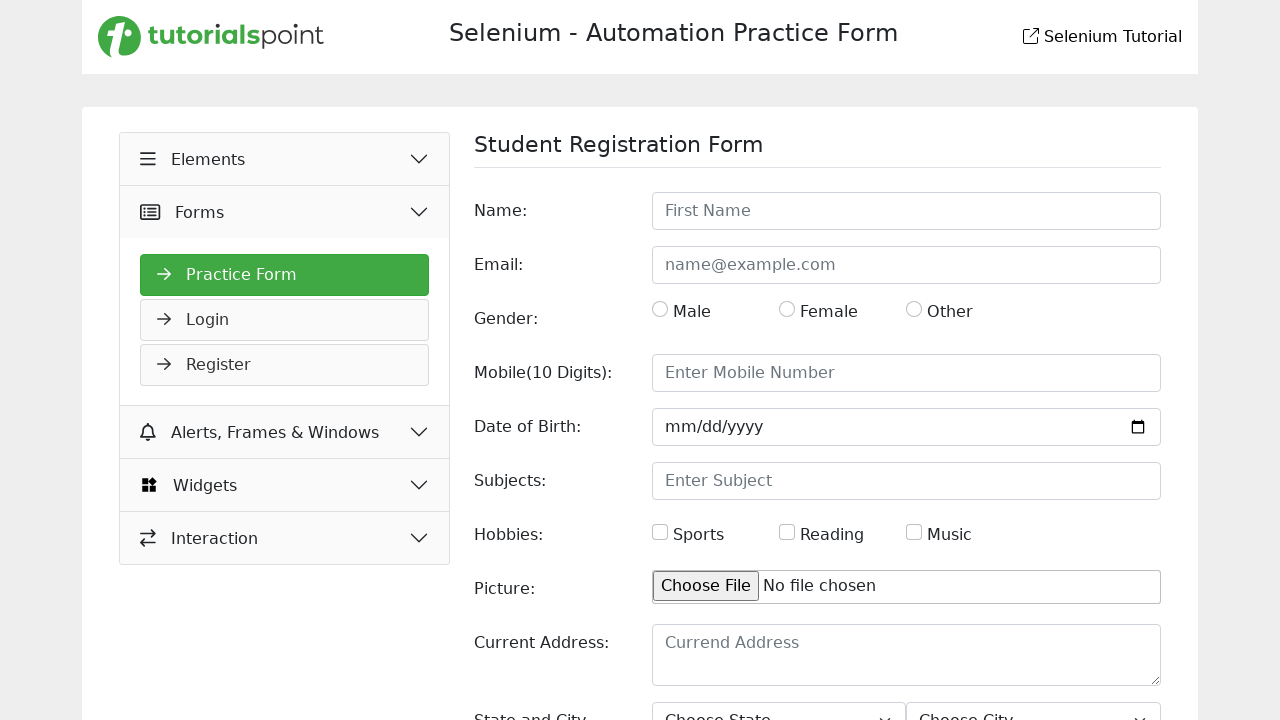

Located First Name input field
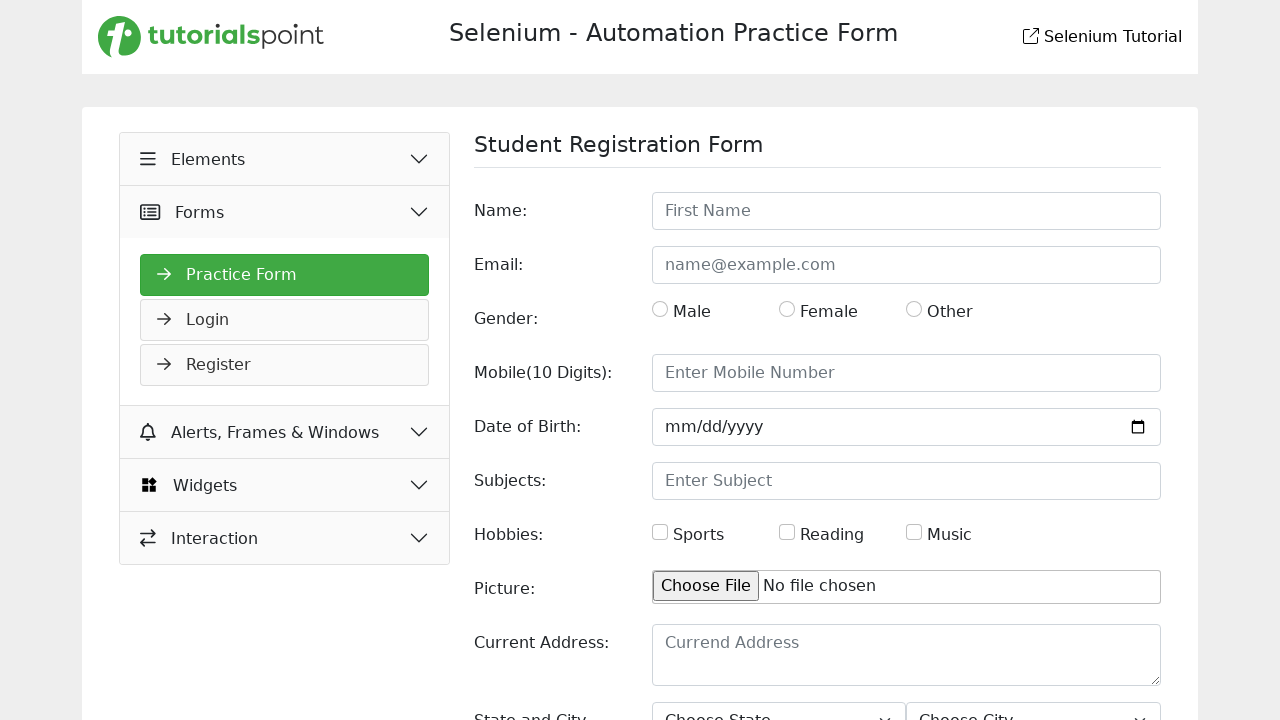

First Name input field is visible
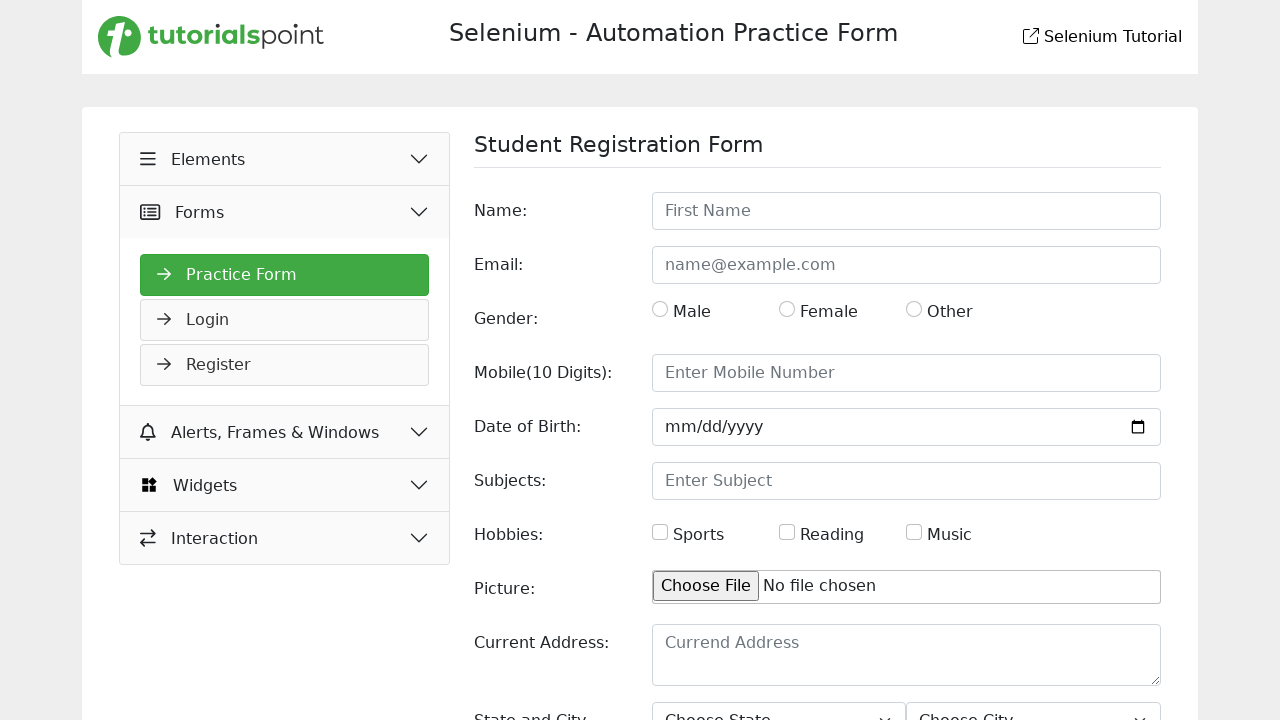

Retrieved placeholder attribute: 'First Name'
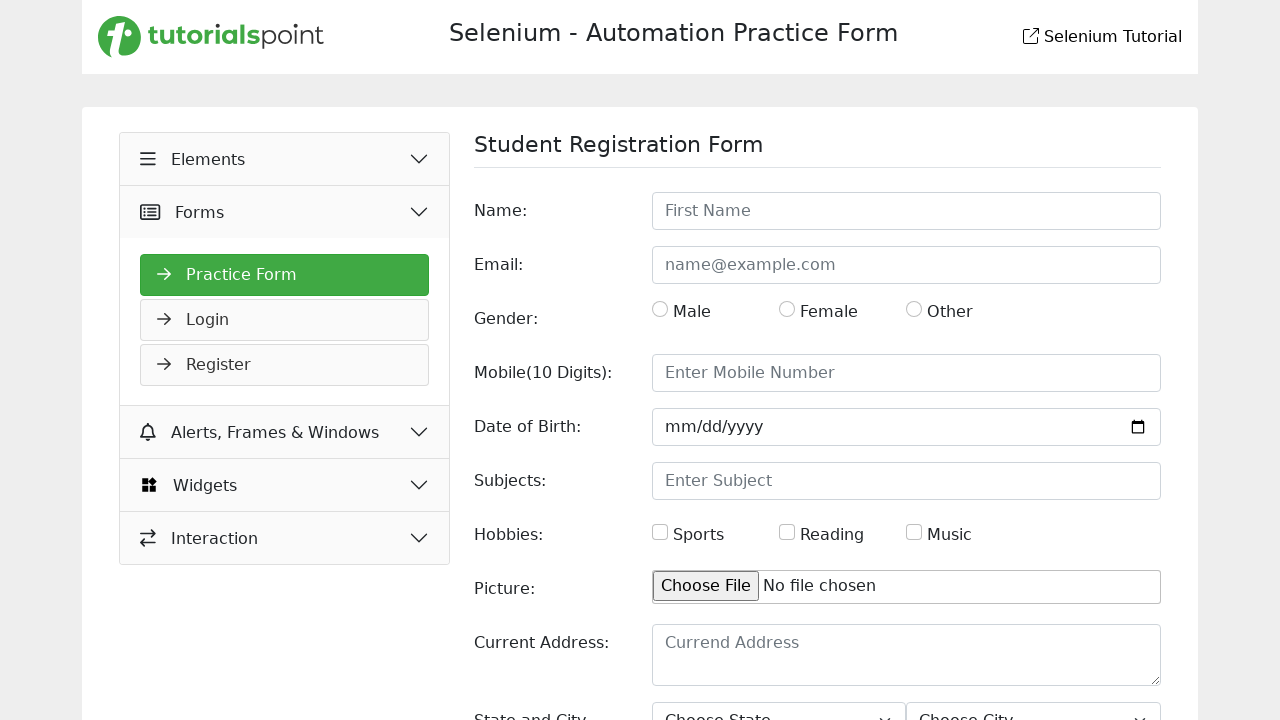

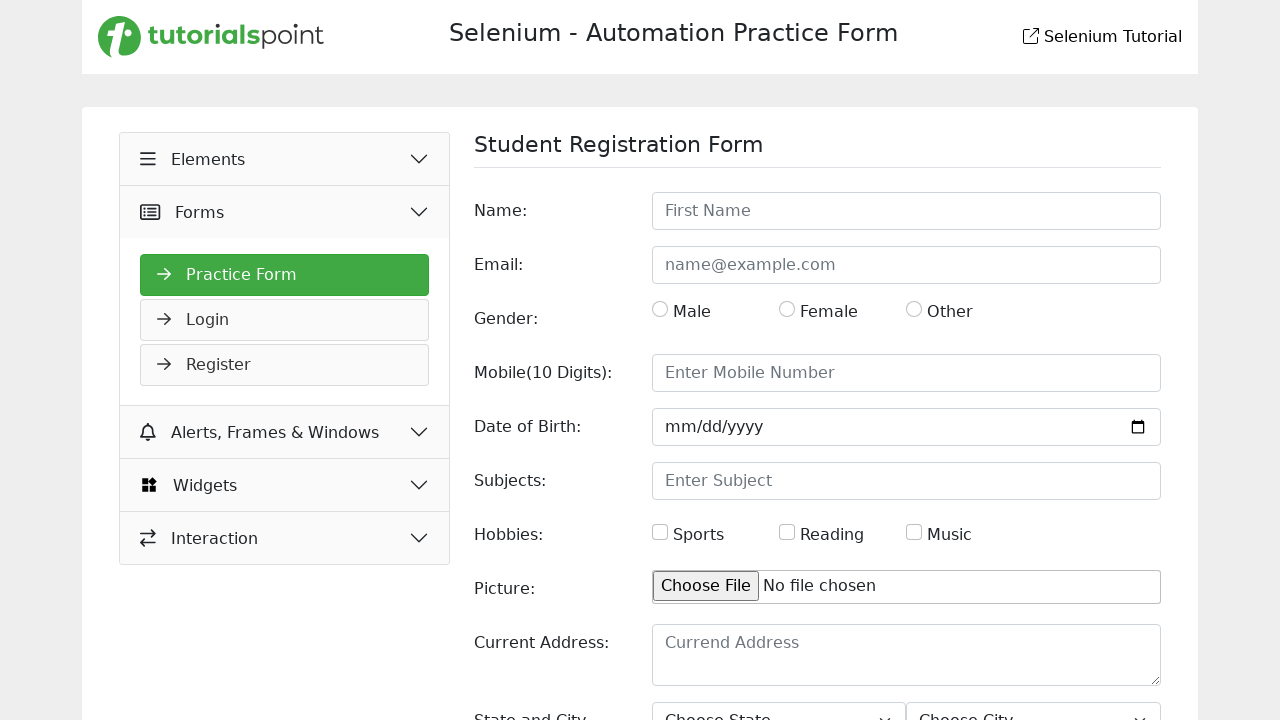